Tests radio button functionality by checking selection states, clicking different radio buttons, and verifying enabled/disabled states

Starting URL: https://practice.cydeo.com/radio_buttons

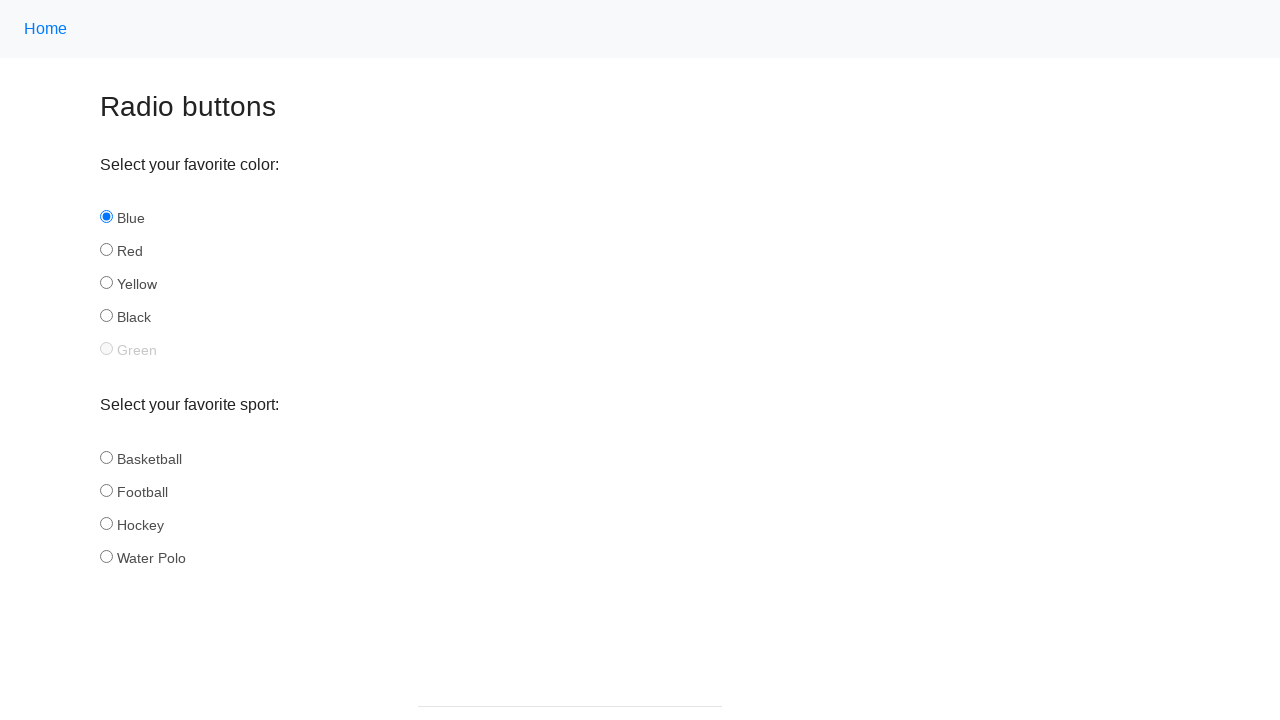

Located blue radio button
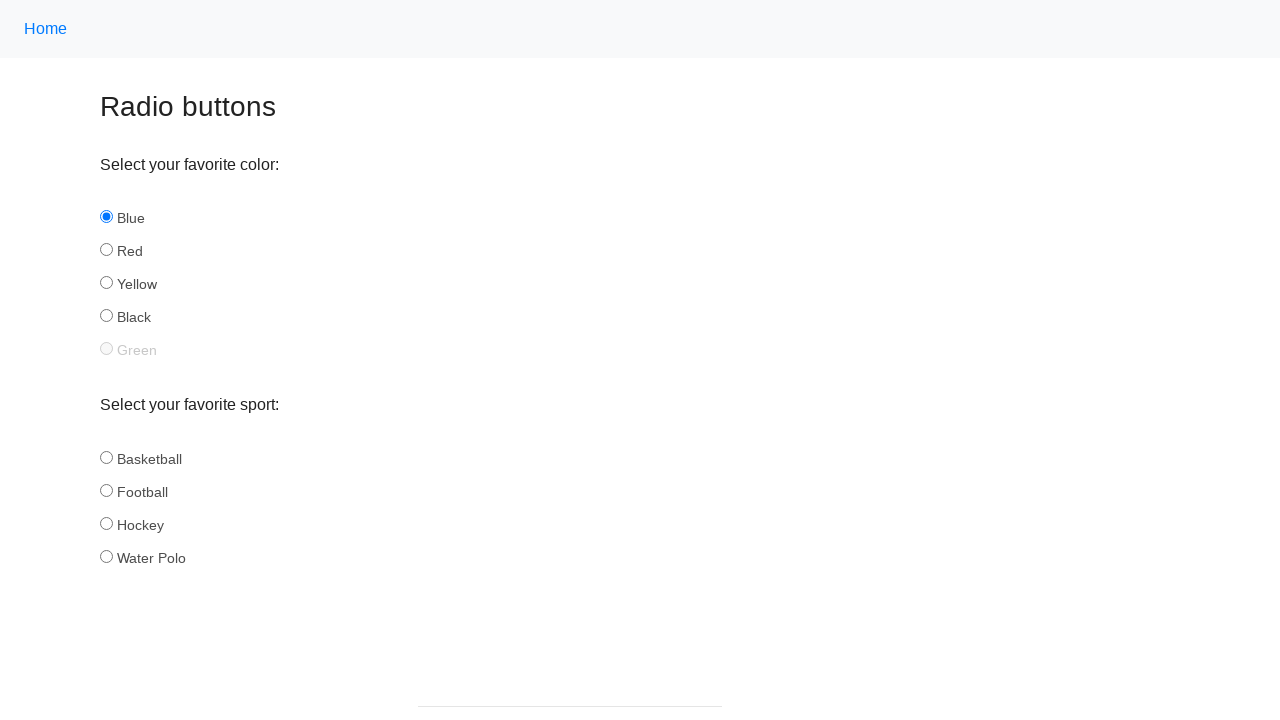

Checked initial state of blue radio button
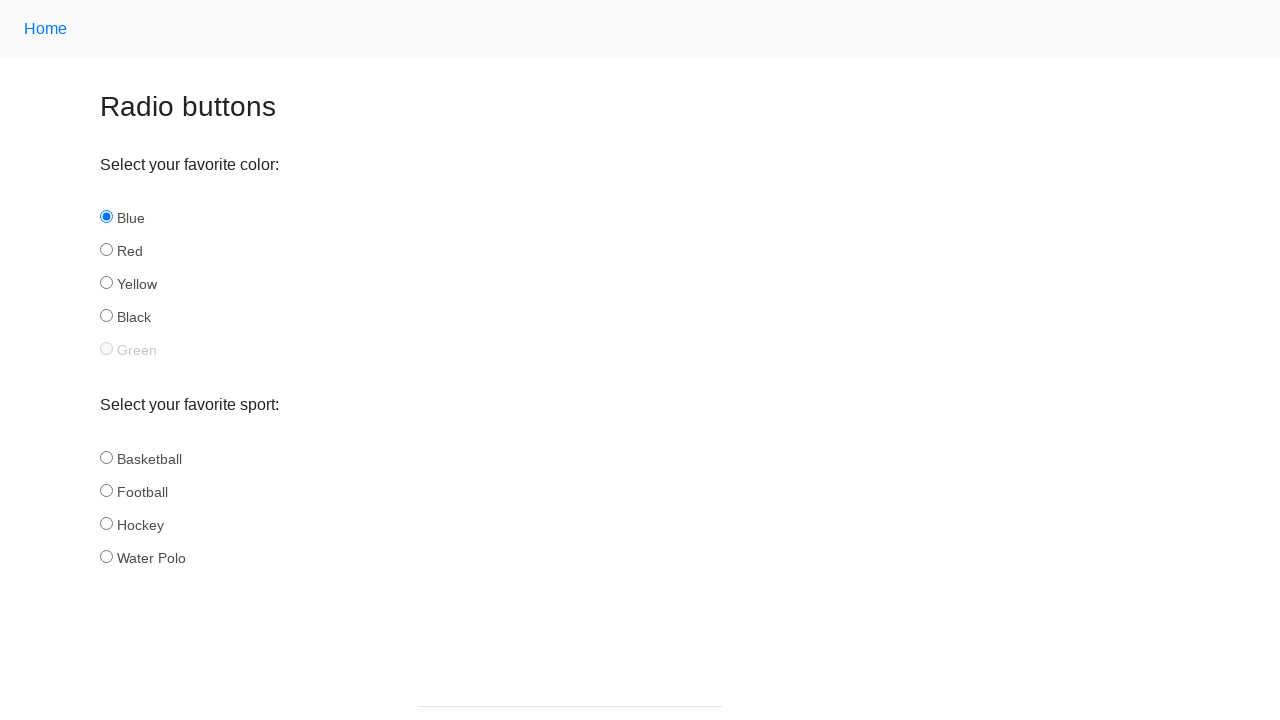

Clicked blue radio button at (106, 217) on #blue
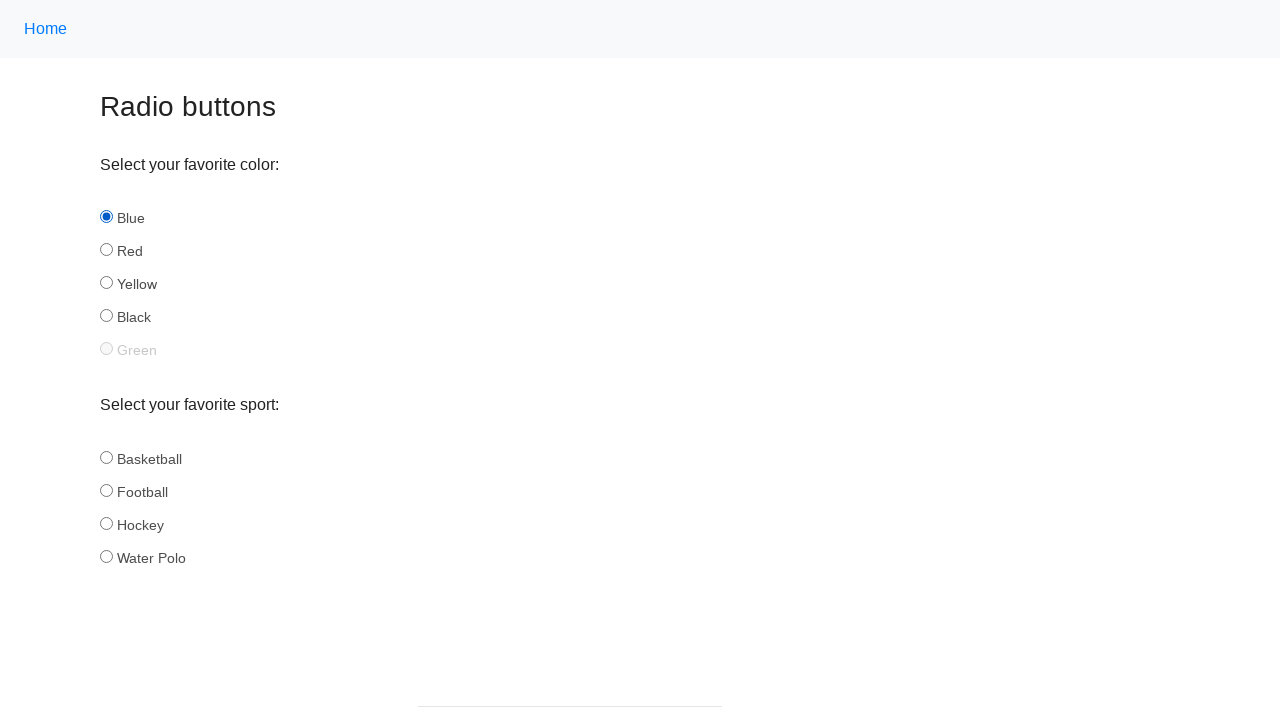

Verified blue radio button is selected after click
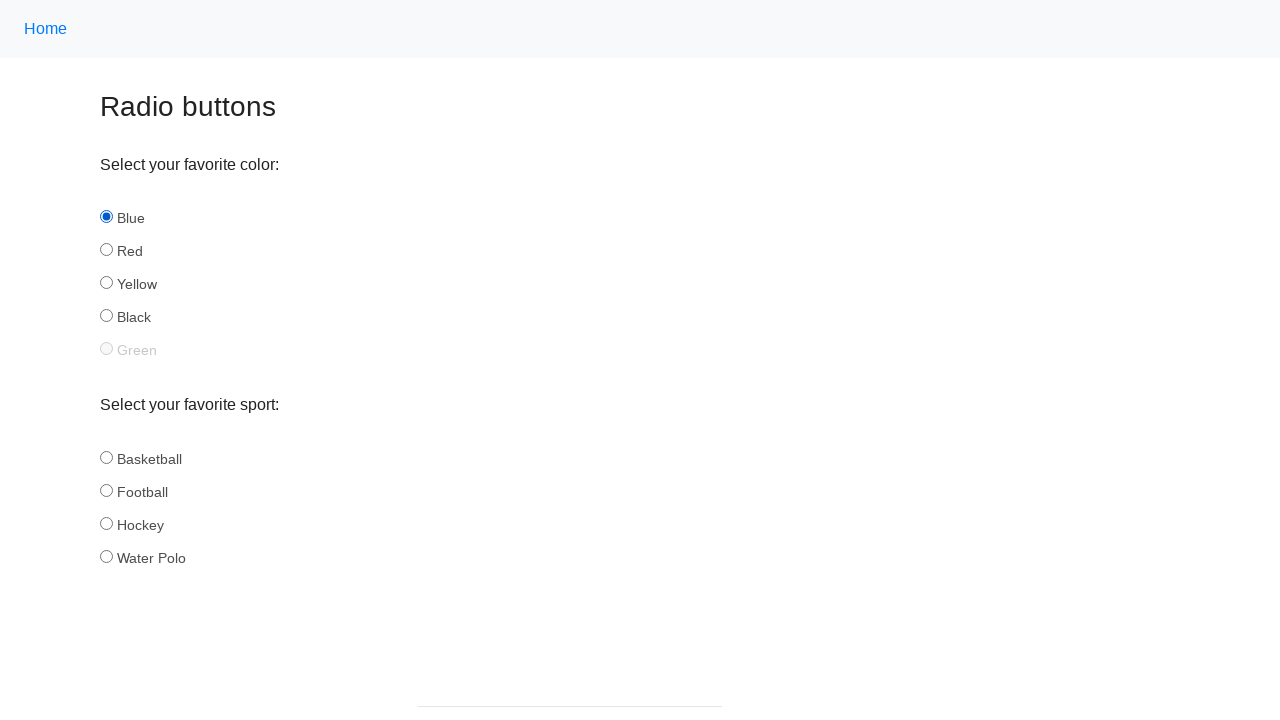

Located red radio button
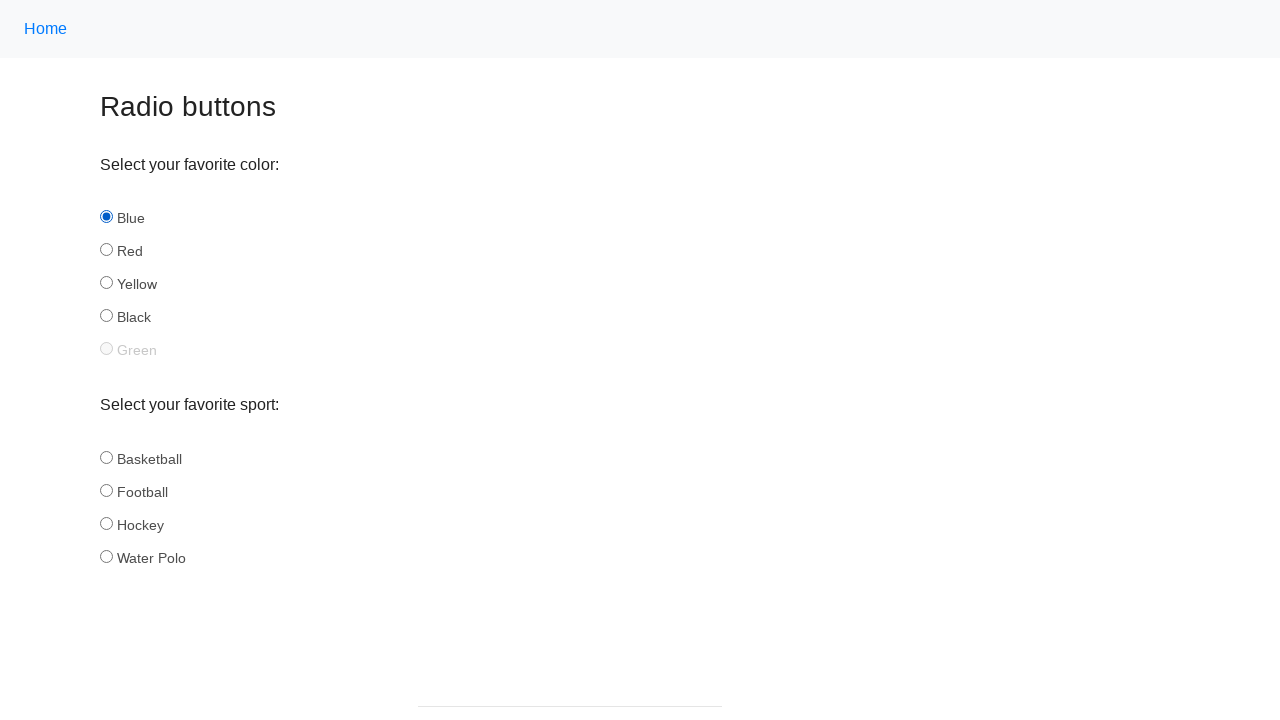

Clicked red radio button at (106, 250) on #red
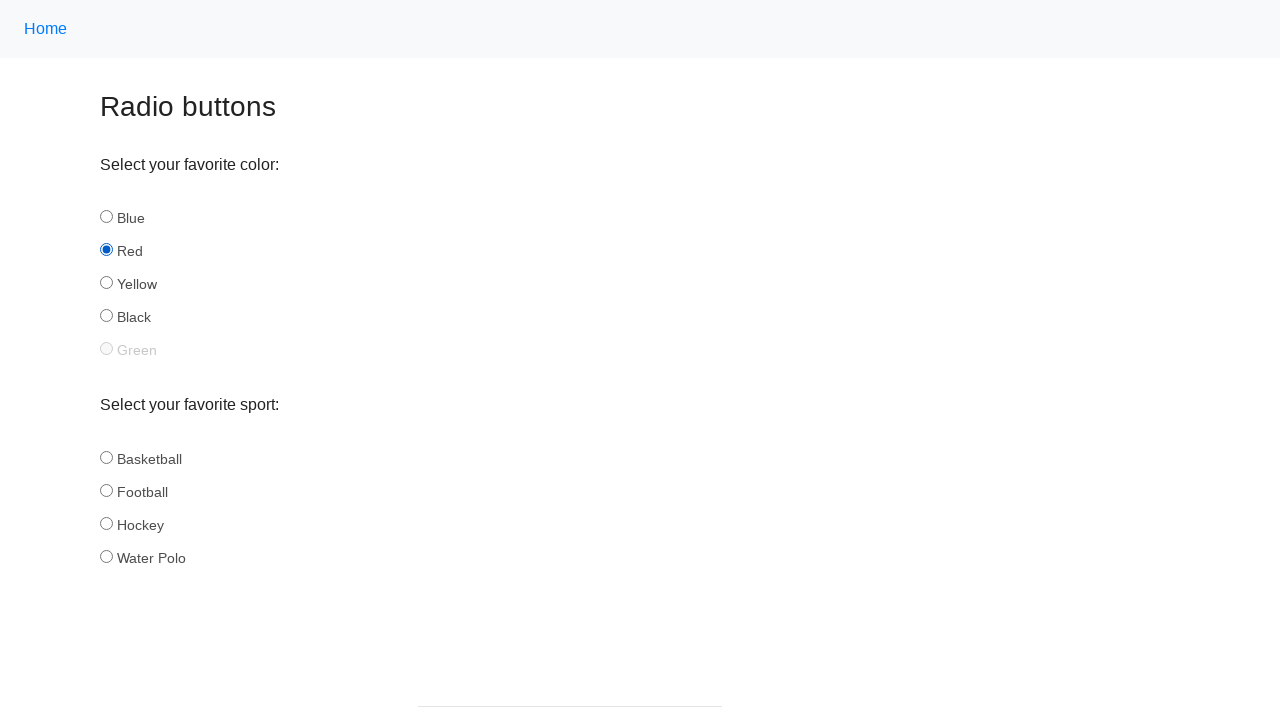

Verified red radio button is selected
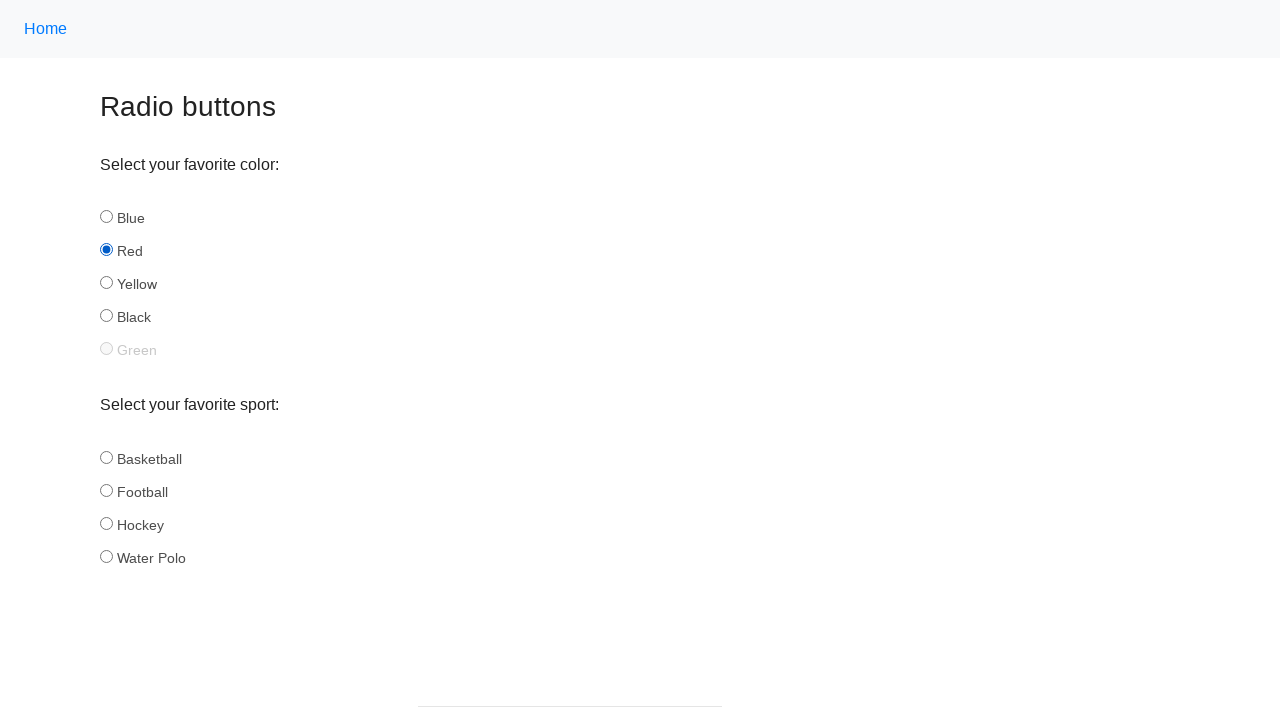

Verified blue radio button is no longer selected
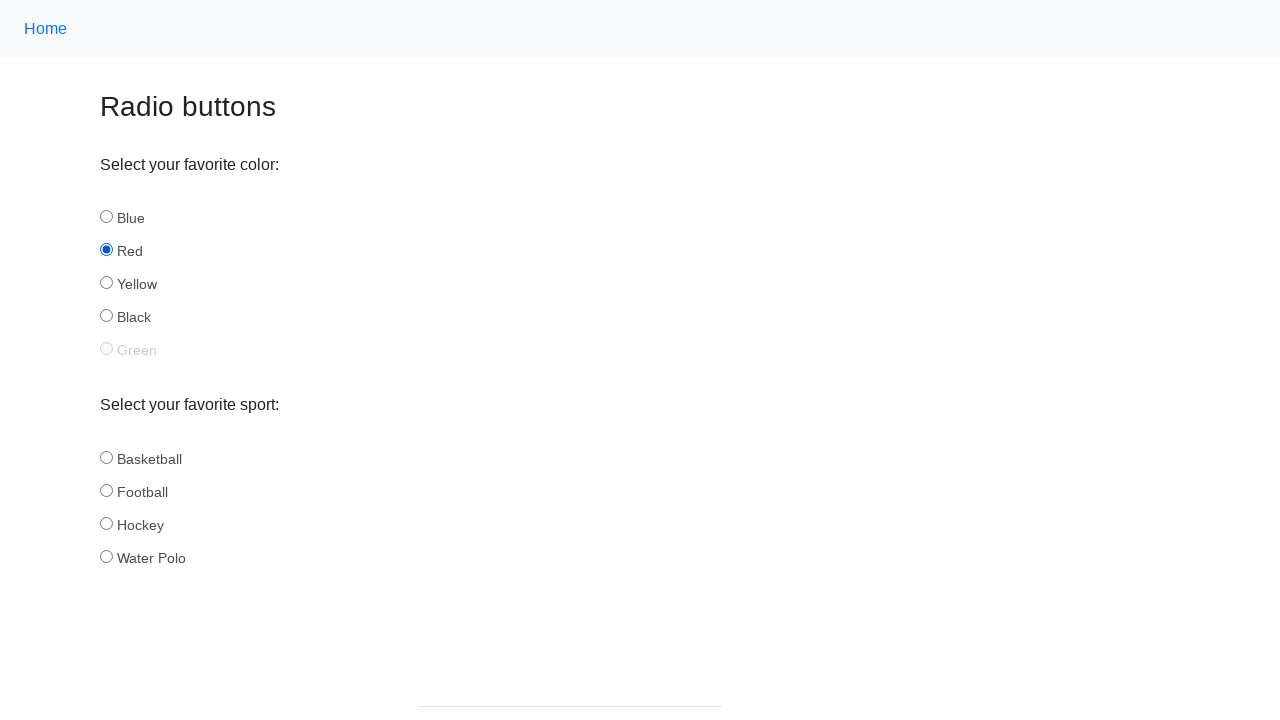

Located green radio button
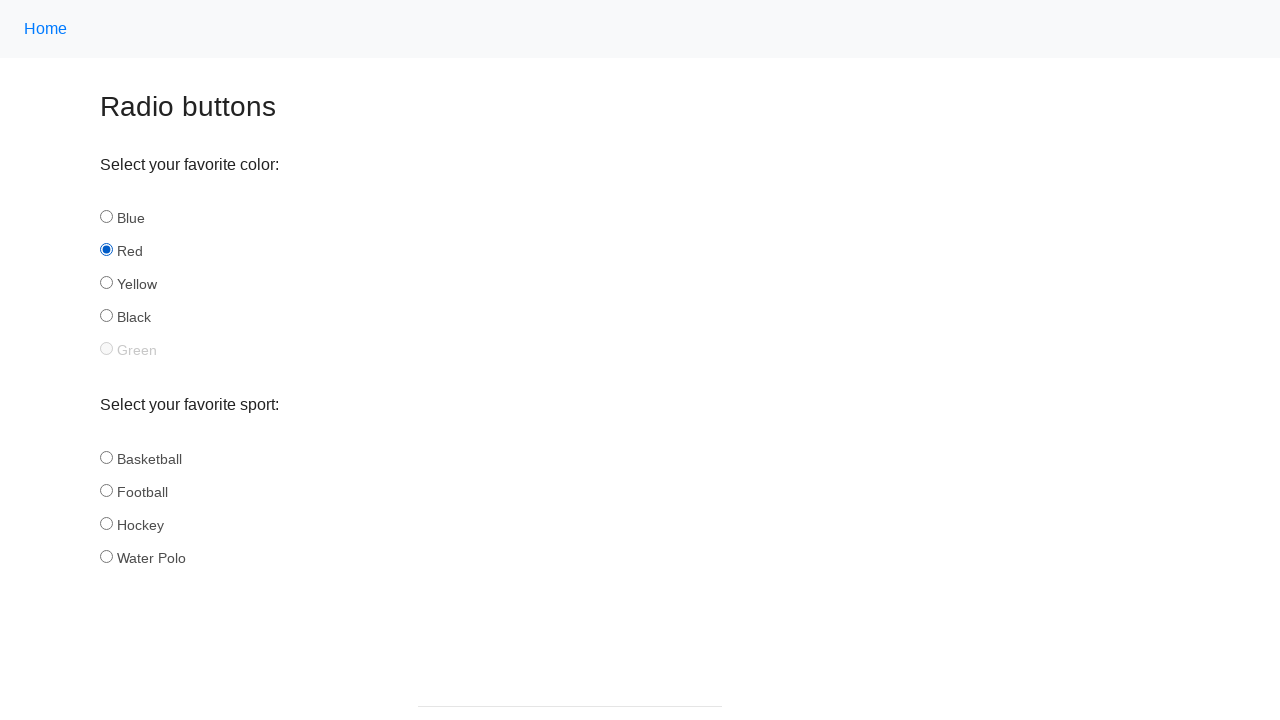

Checked green radio button disabled attribute
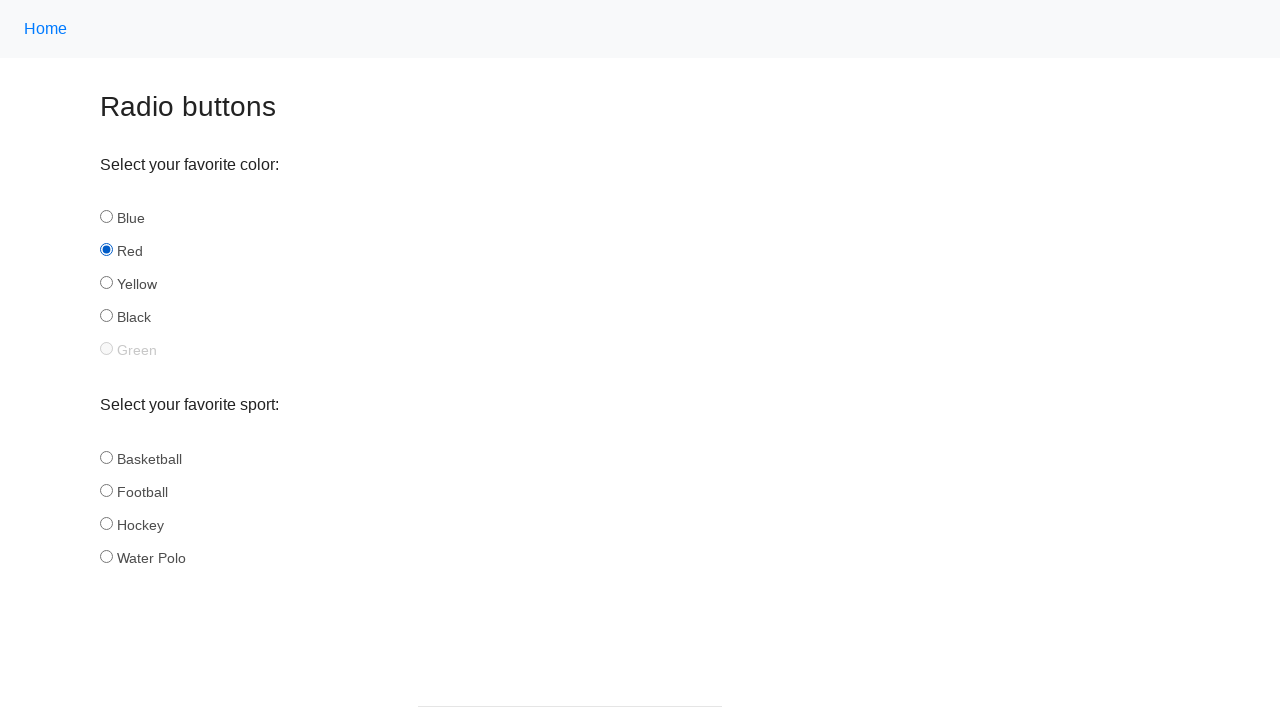

Verified green radio button is disabled
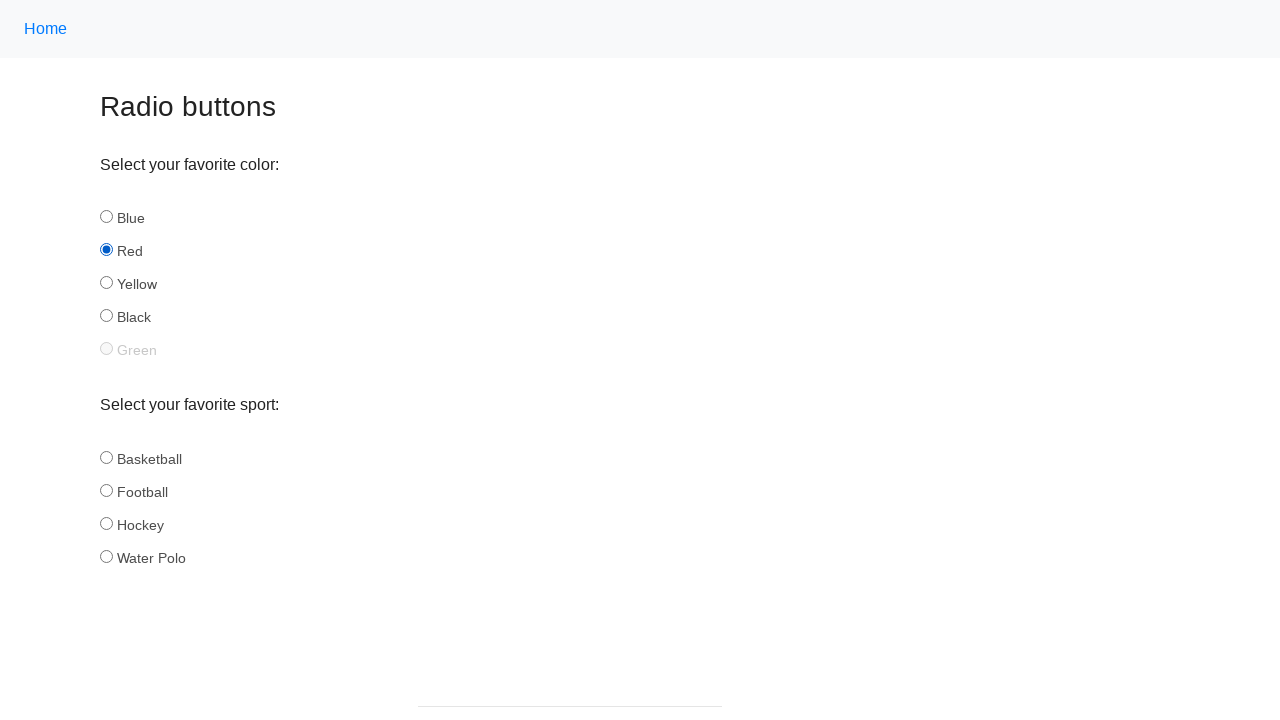

Located all color radio buttons
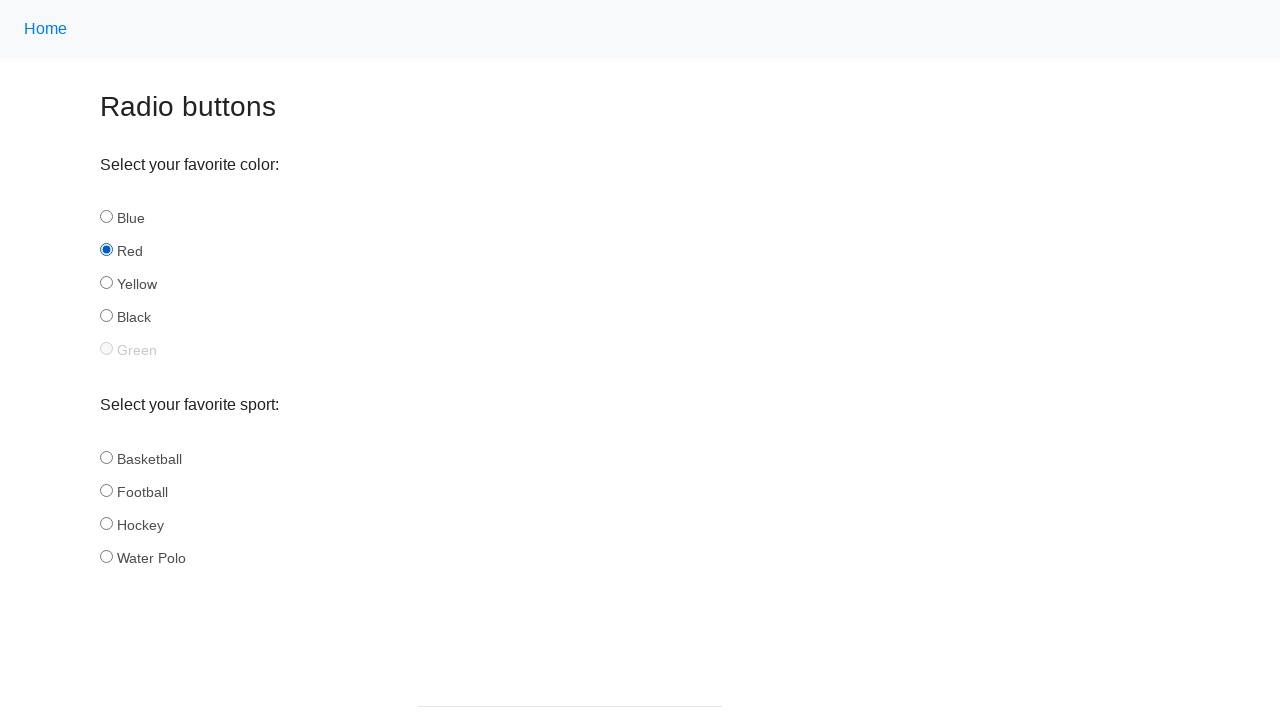

Counted 5 total radio buttons
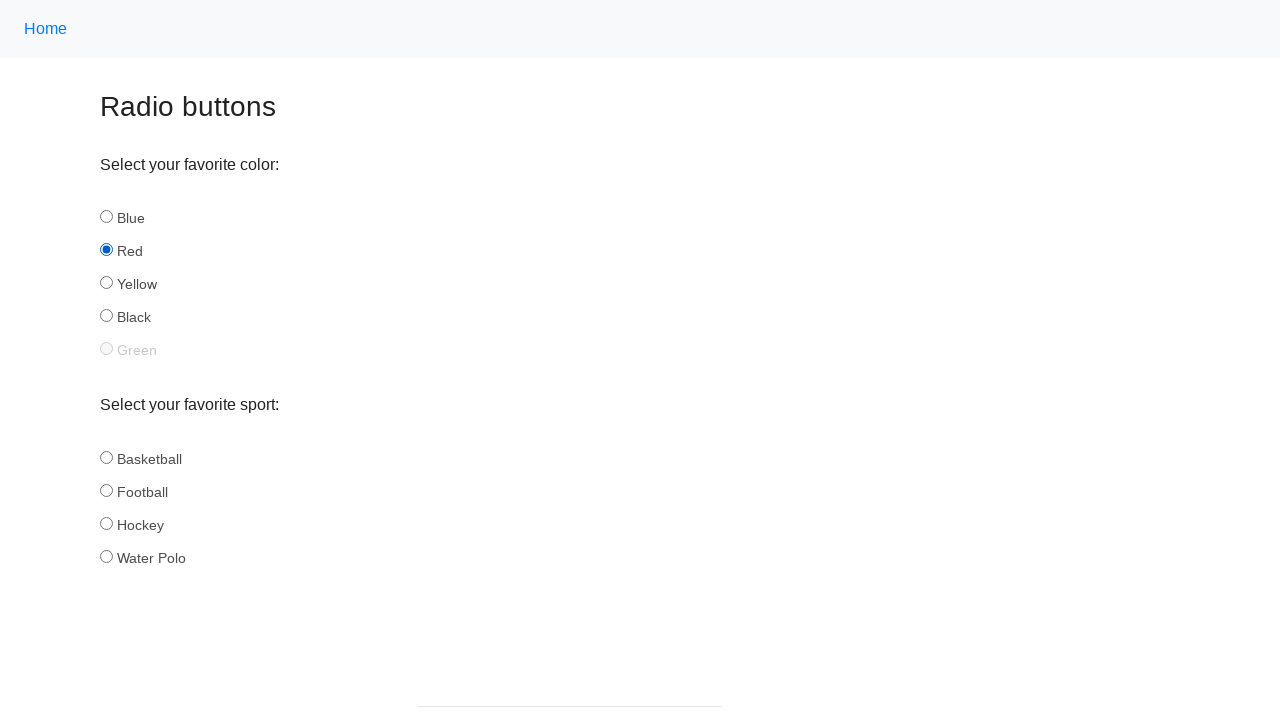

Found currently selected radio button: red
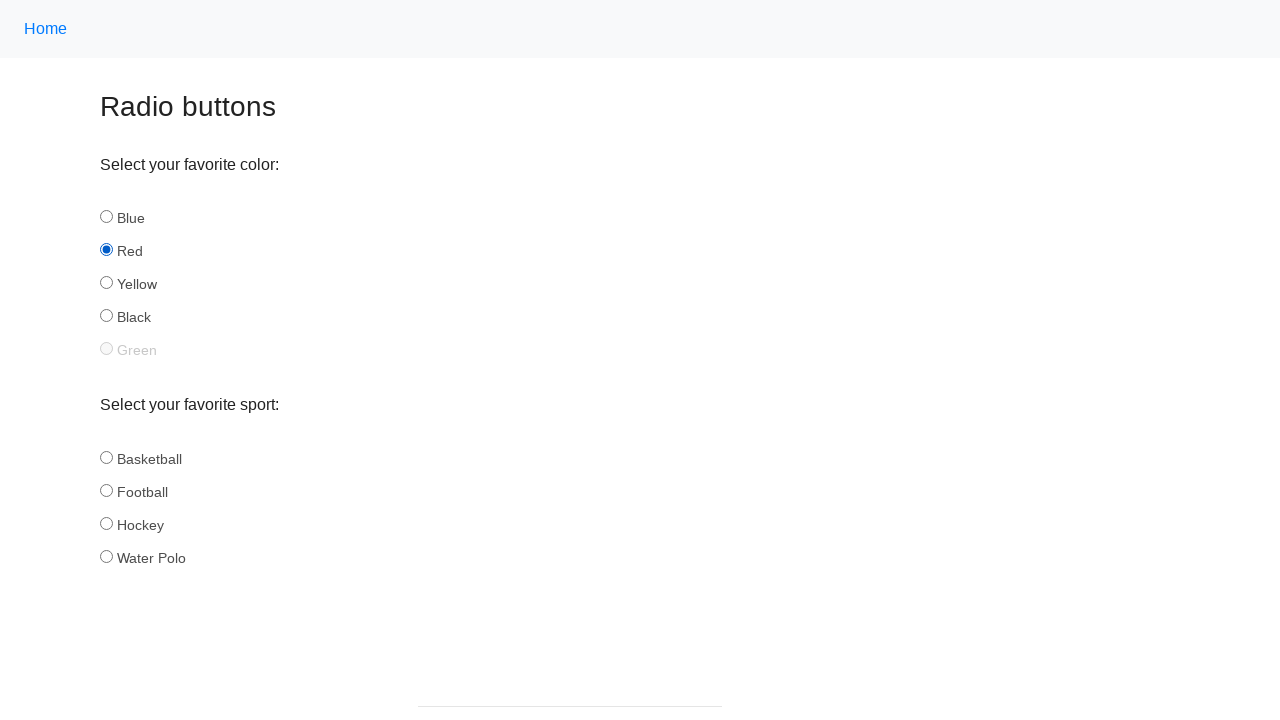

Clicked enabled radio button: blue at (106, 217) on input[name='color'] >> nth=0
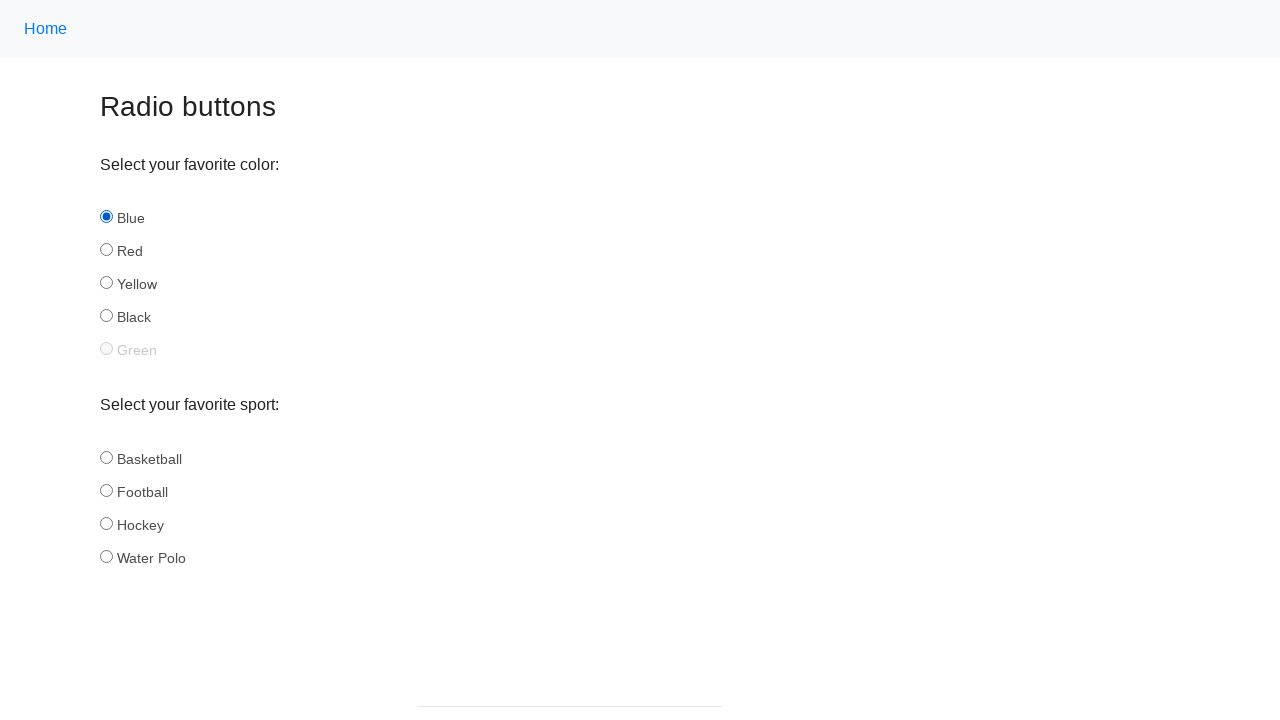

Verified state of radio button blue: selected=True, enabled=True
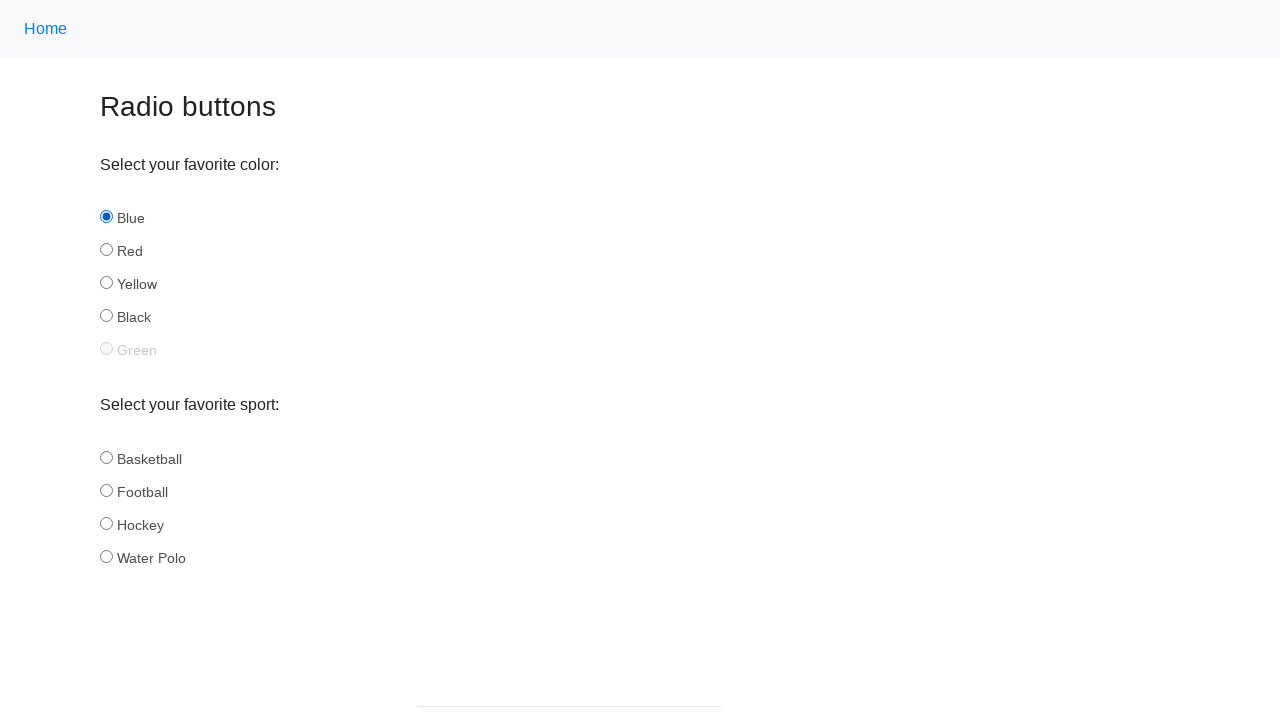

Clicked enabled radio button: red at (106, 250) on input[name='color'] >> nth=1
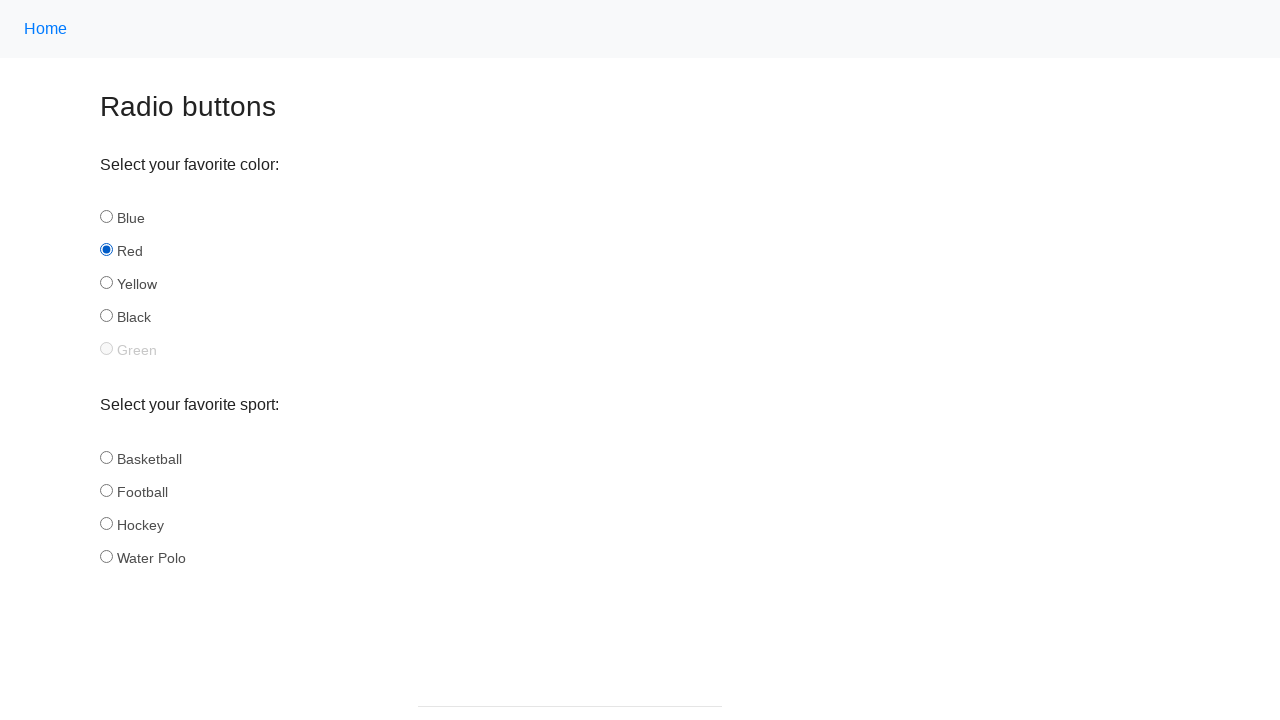

Verified state of radio button red: selected=True, enabled=True
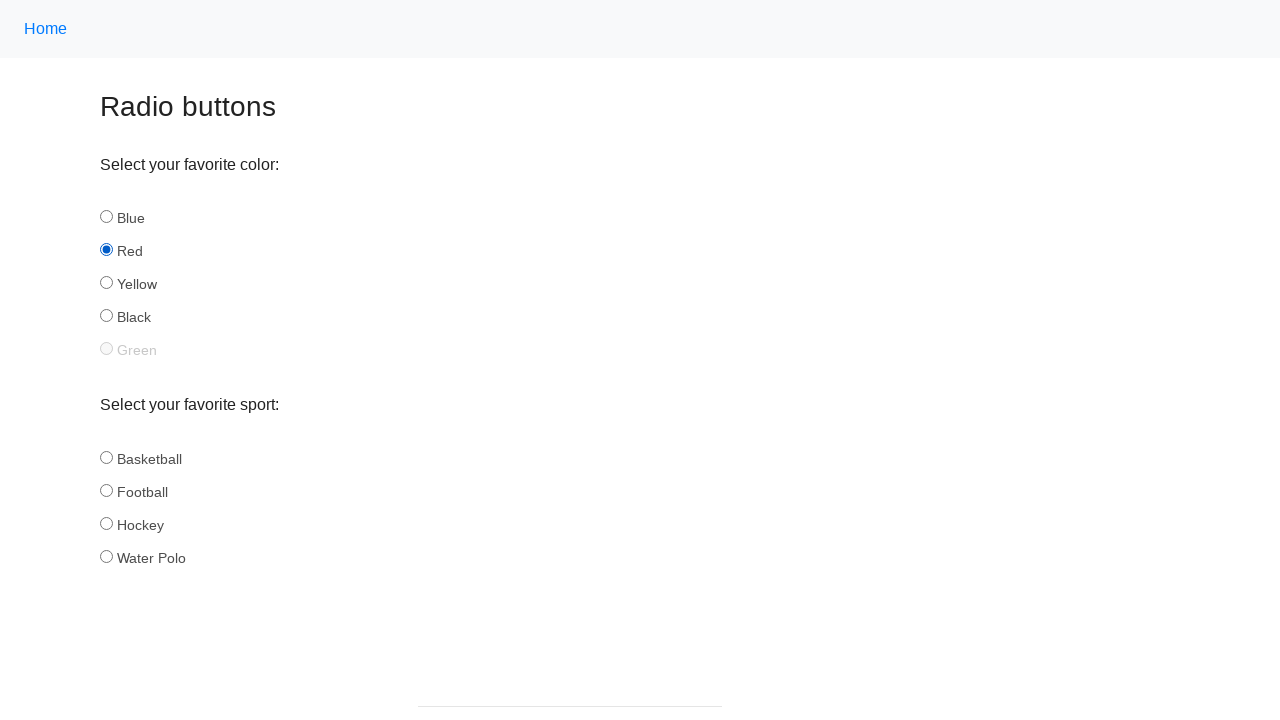

Clicked enabled radio button: yellow at (106, 283) on input[name='color'] >> nth=2
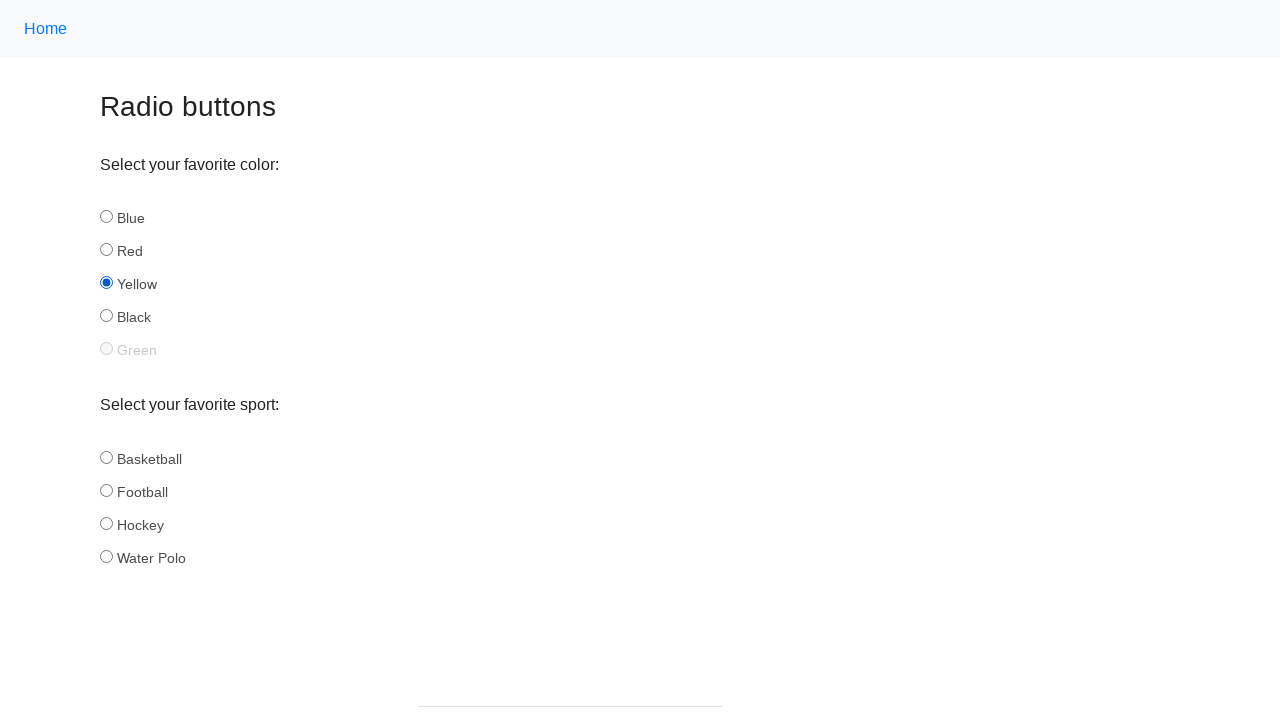

Verified state of radio button yellow: selected=True, enabled=True
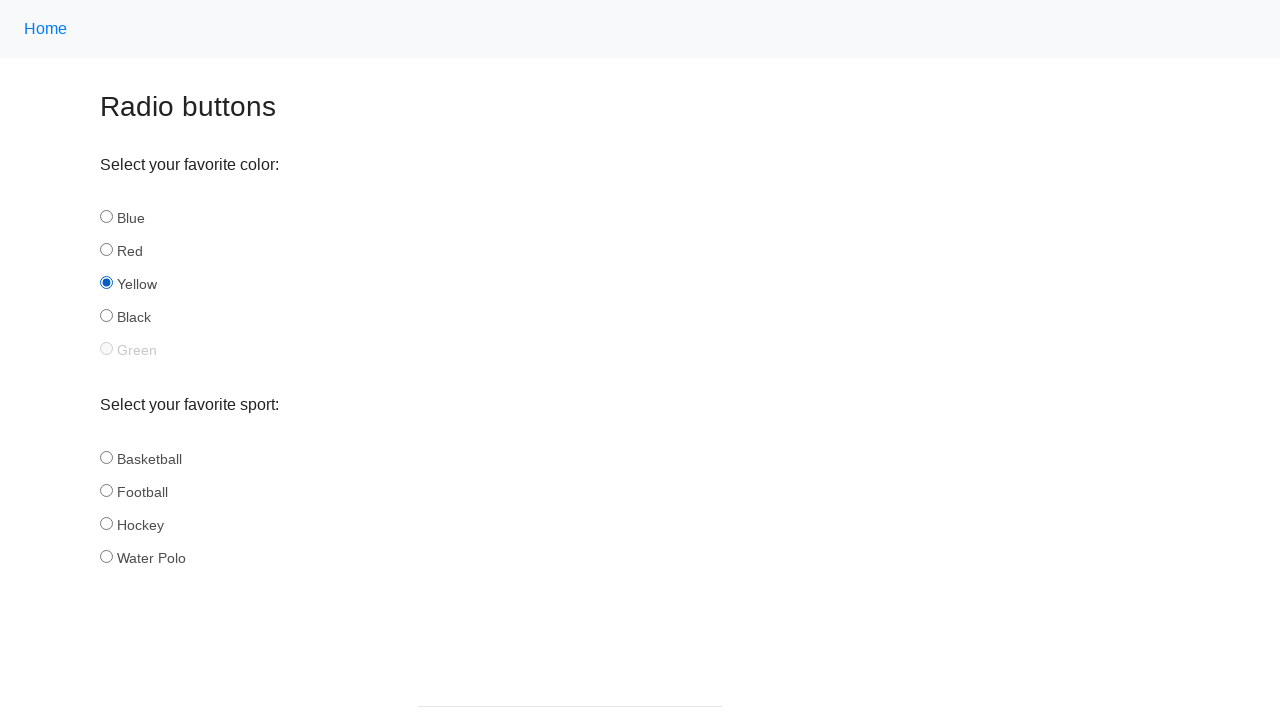

Clicked enabled radio button: black at (106, 316) on input[name='color'] >> nth=3
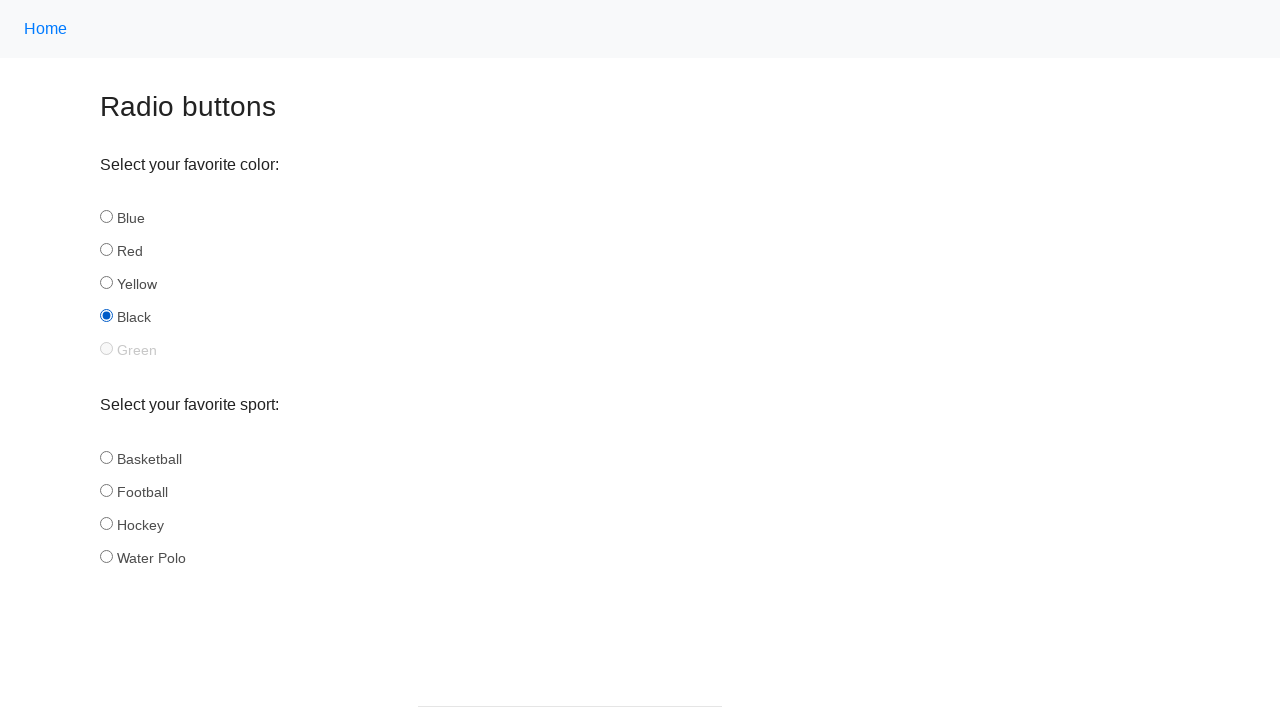

Verified state of radio button black: selected=True, enabled=True
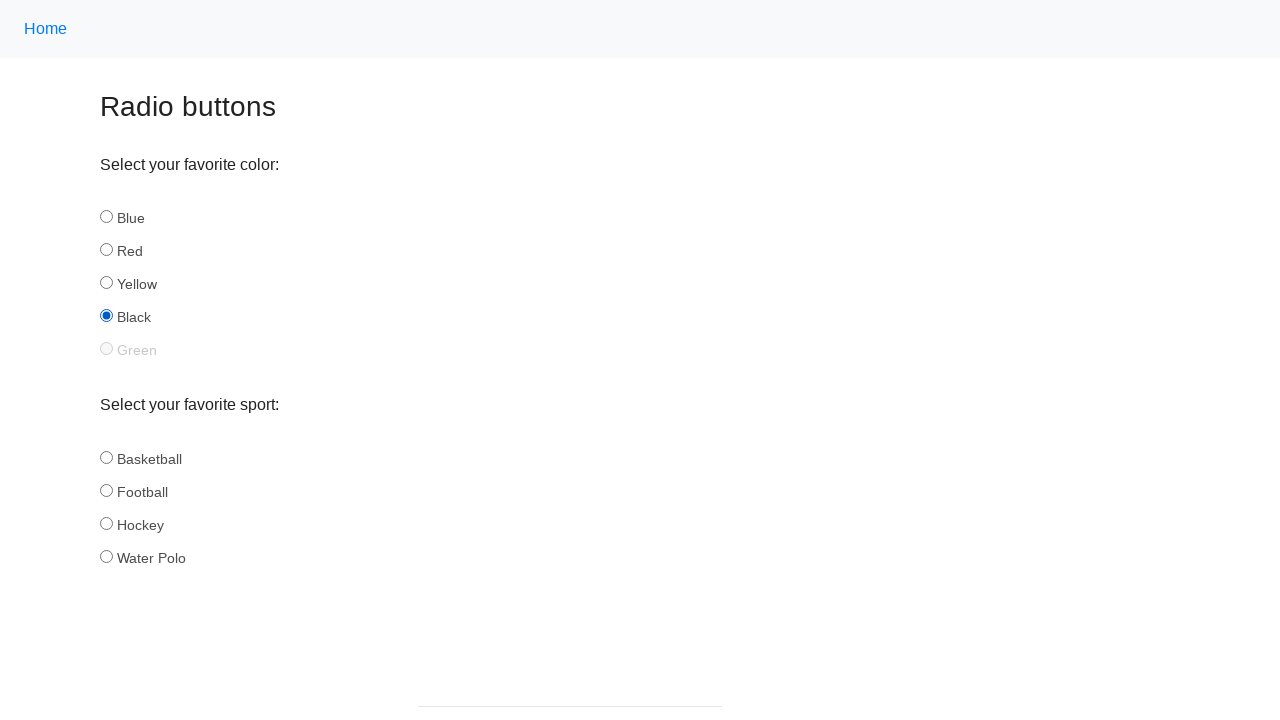

Verified state of radio button green: selected=False, enabled=False
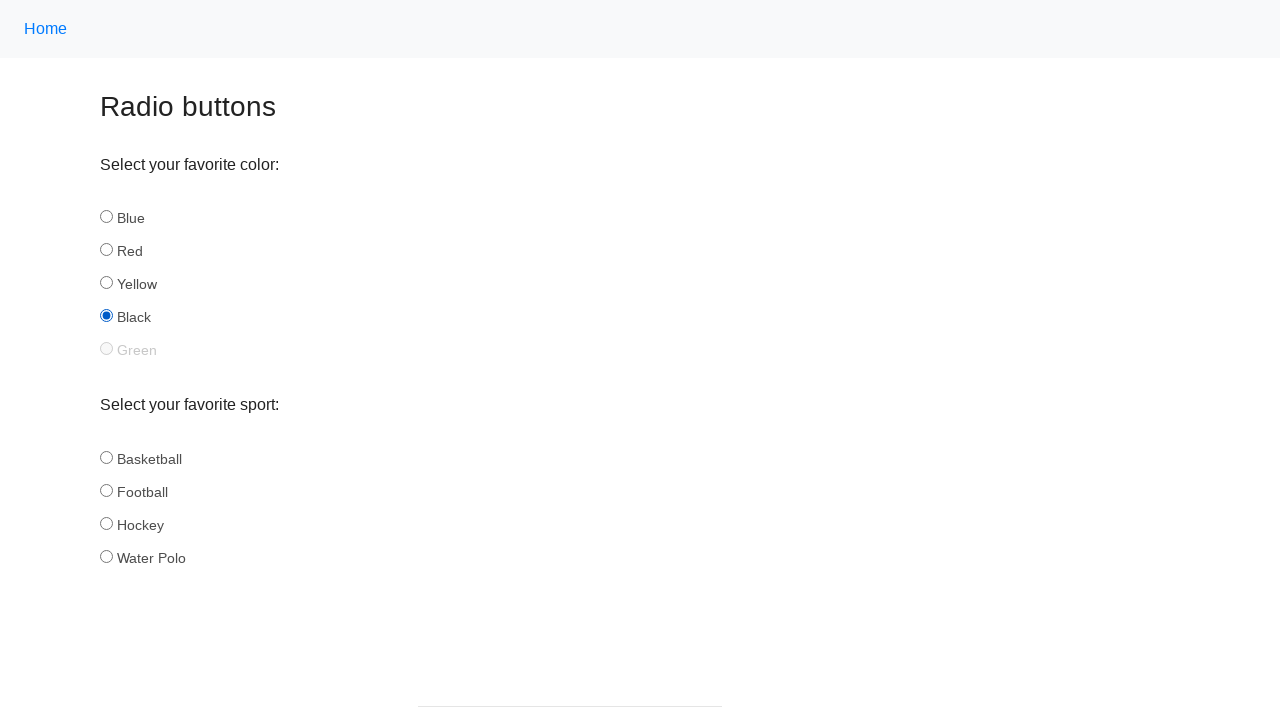

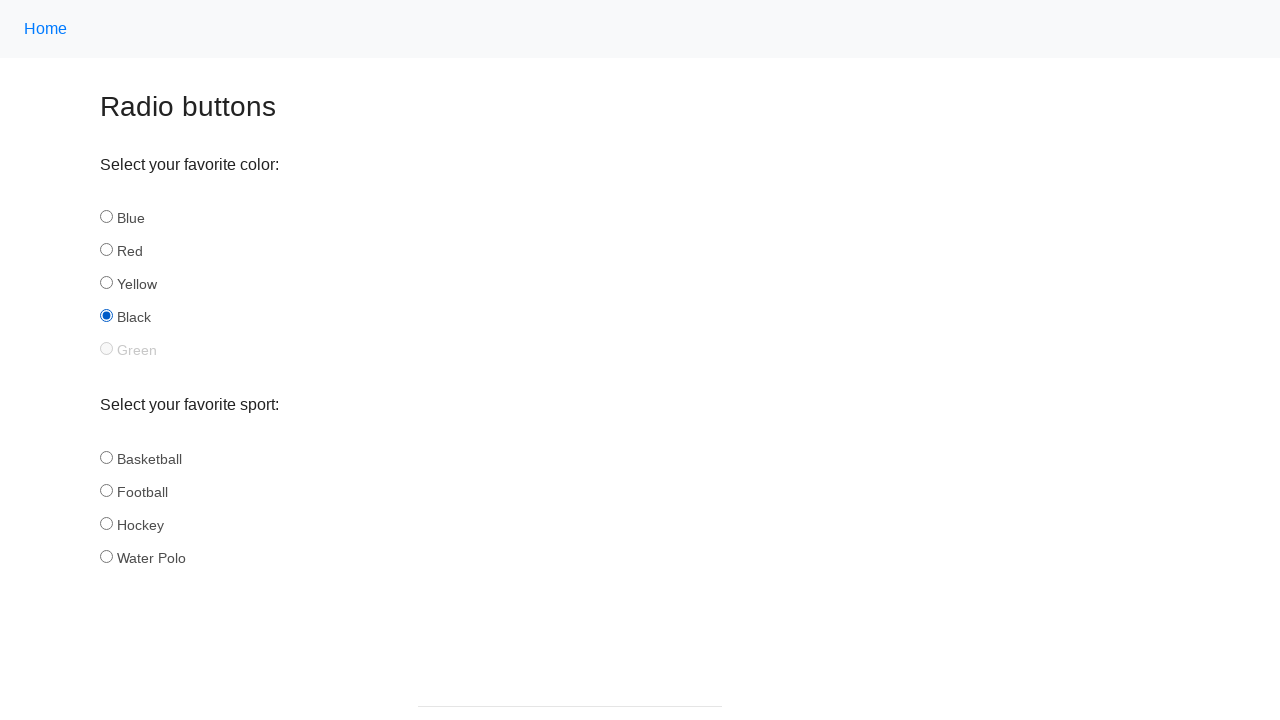